Tests dynamic controls functionality by clicking the Remove button, waiting for the loading indicator to disappear, and verifying the confirmation message is displayed.

Starting URL: https://the-internet.herokuapp.com/dynamic_controls

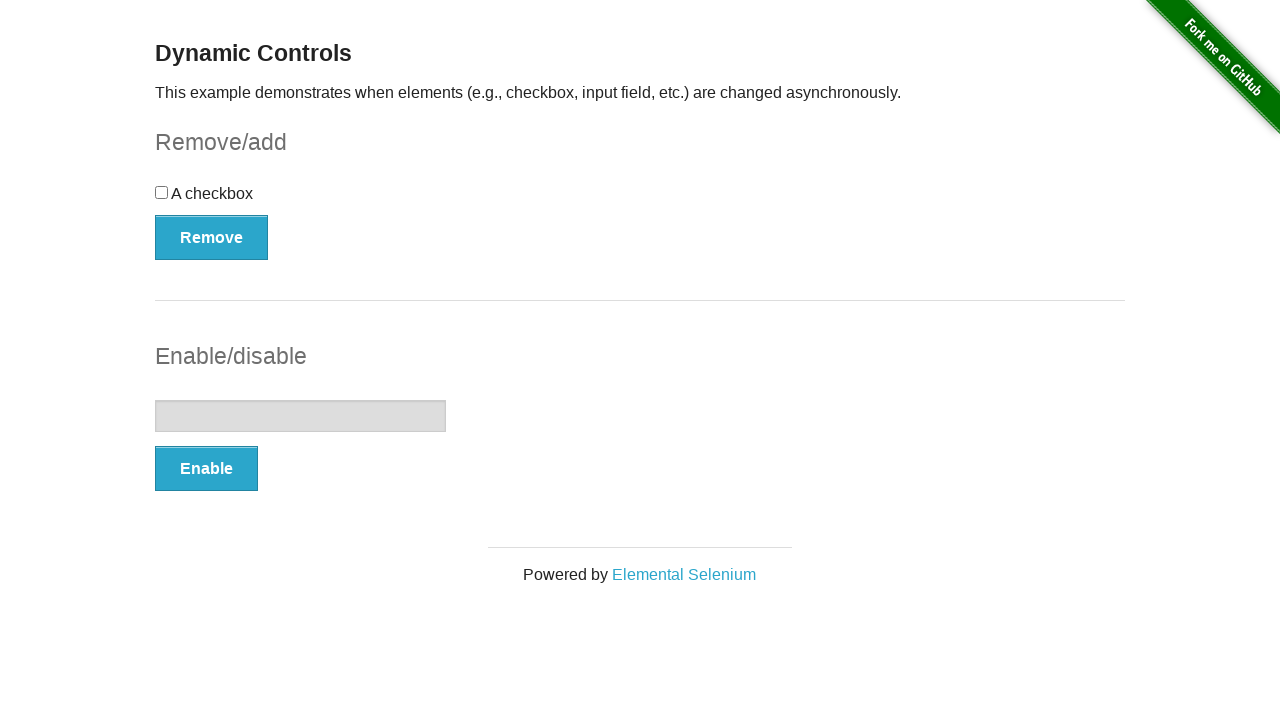

Clicked the Remove button at (212, 237) on button[onclick='swapCheckbox()']
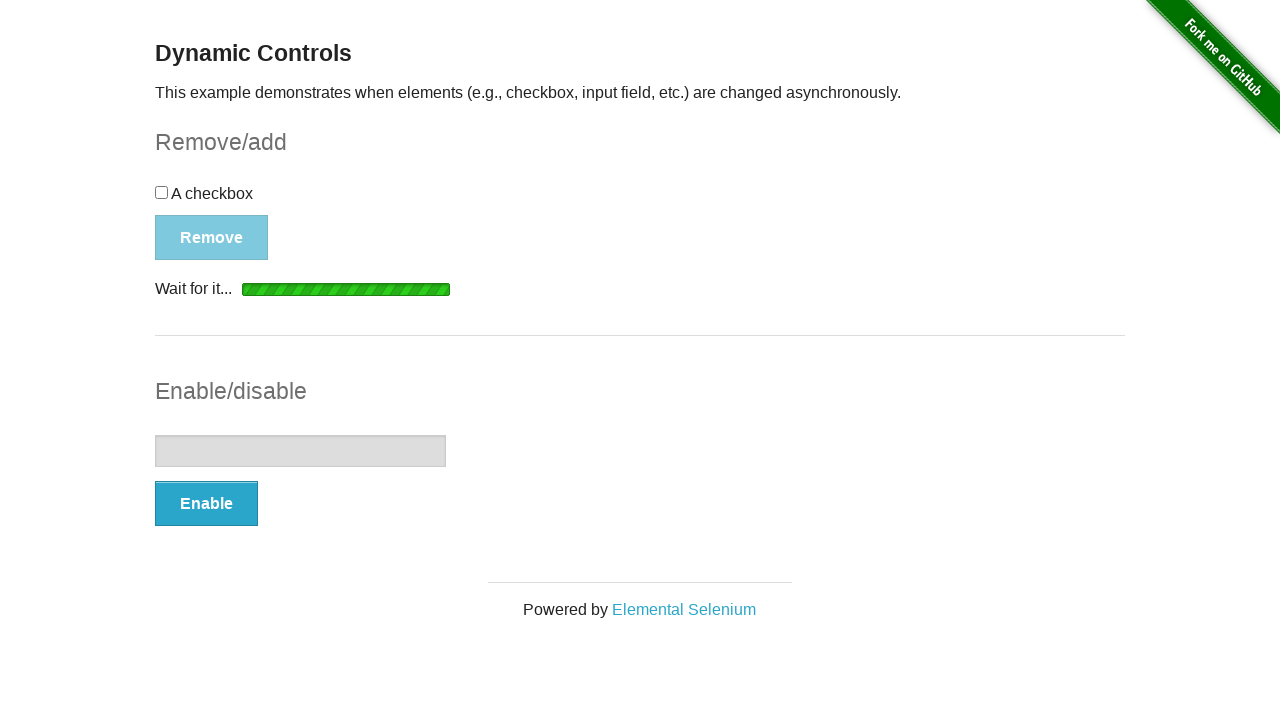

Waited for loading indicator to disappear
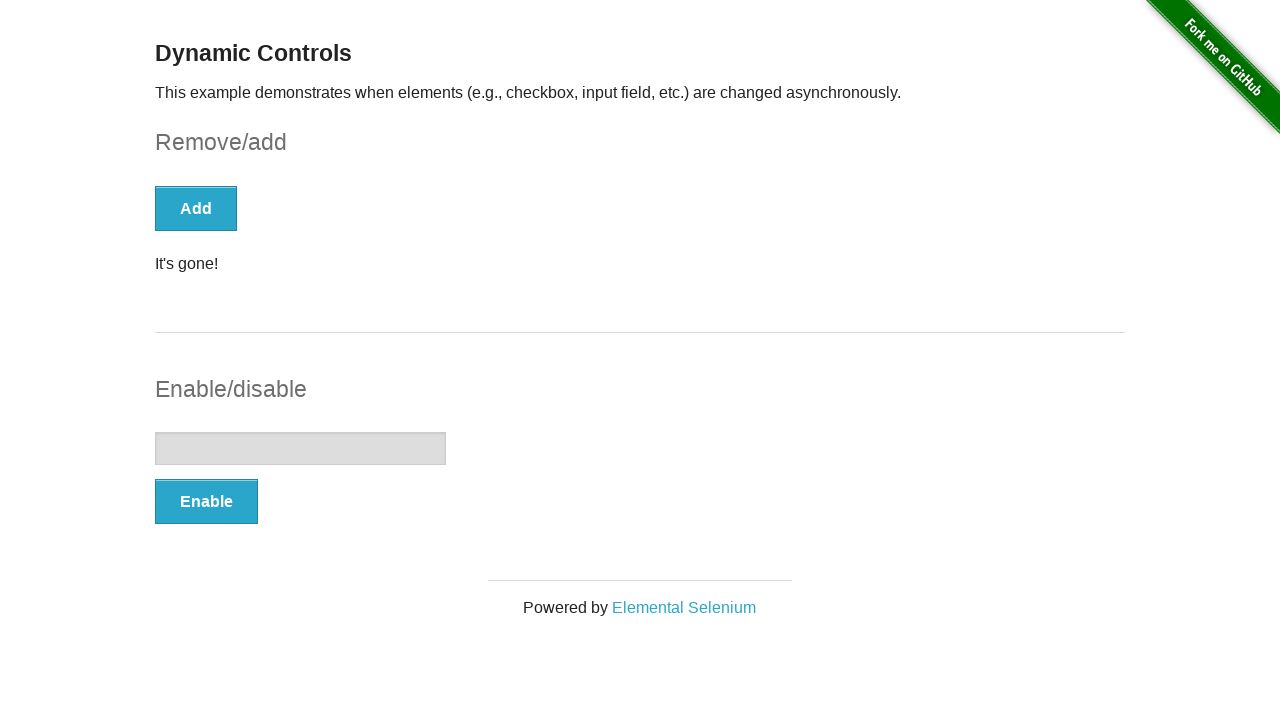

Waited for confirmation message to appear
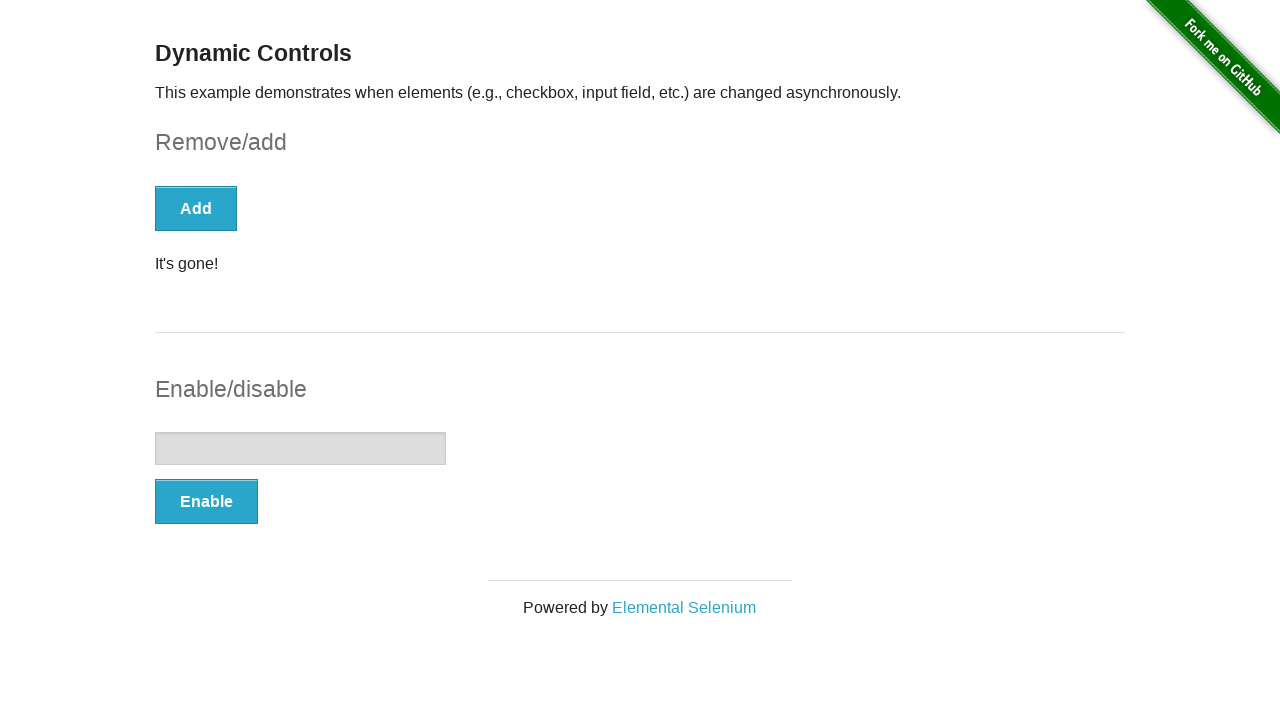

Located the confirmation message element
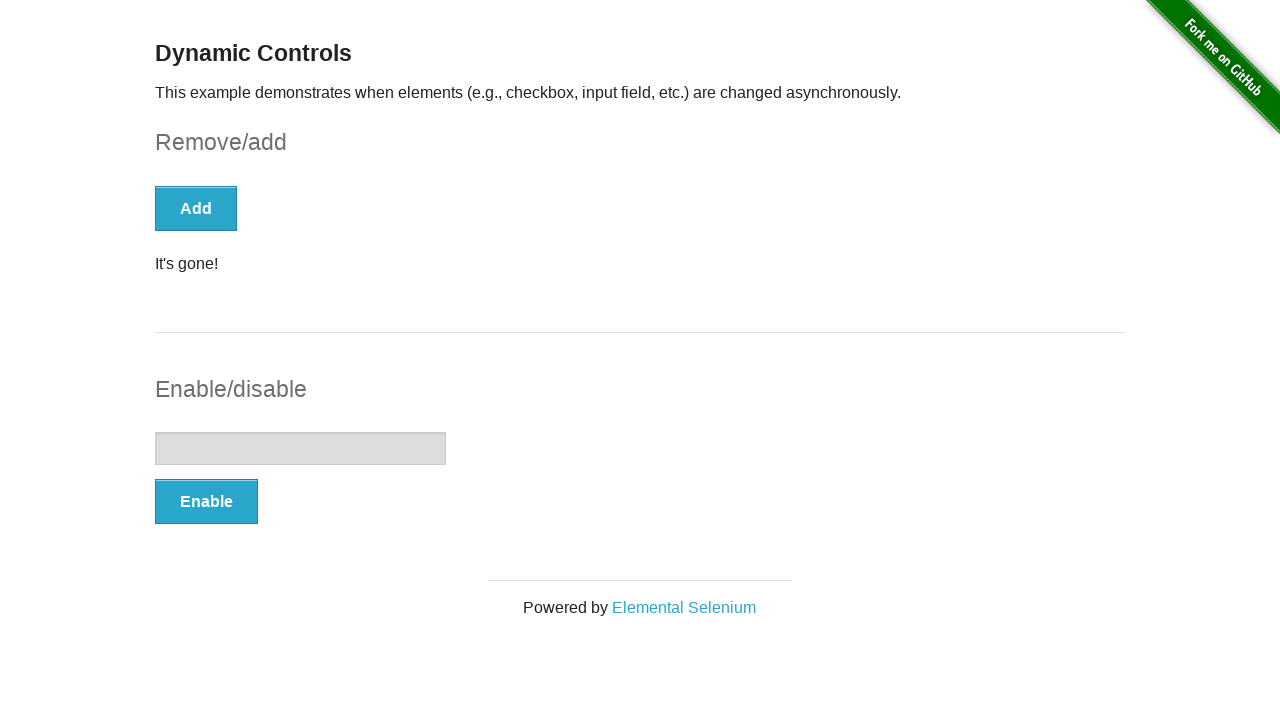

Verified the confirmation message is visible
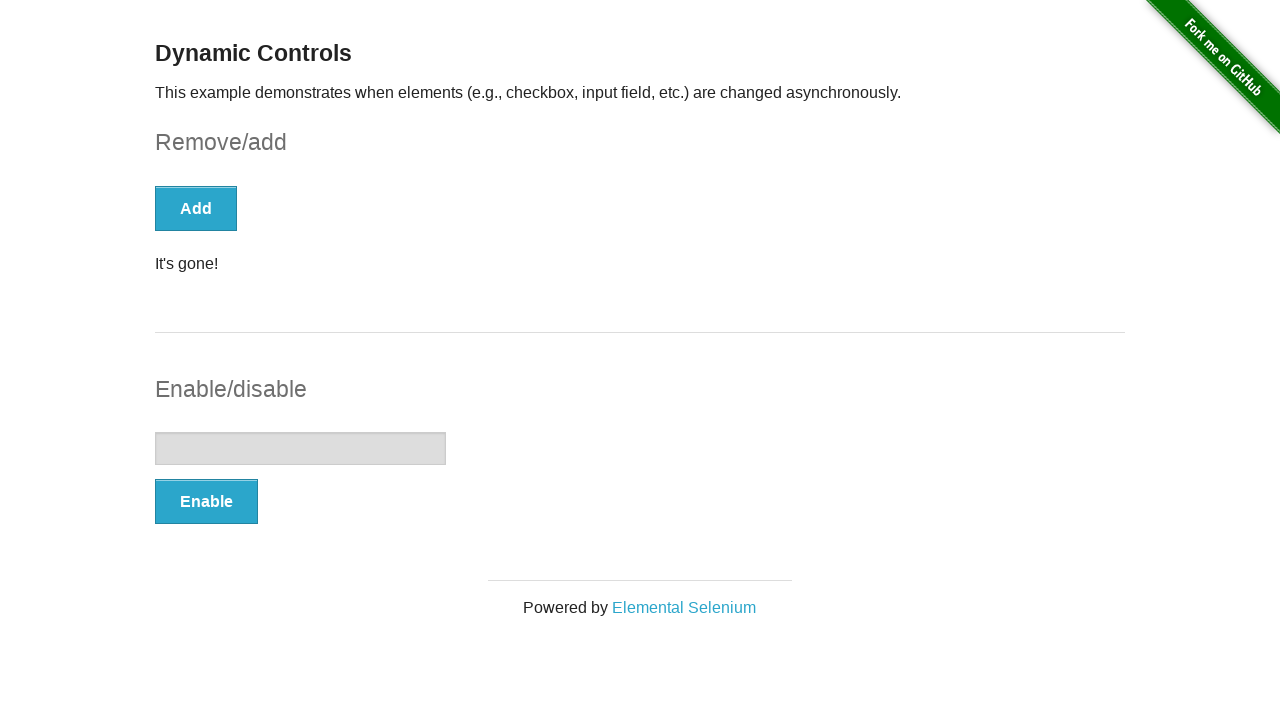

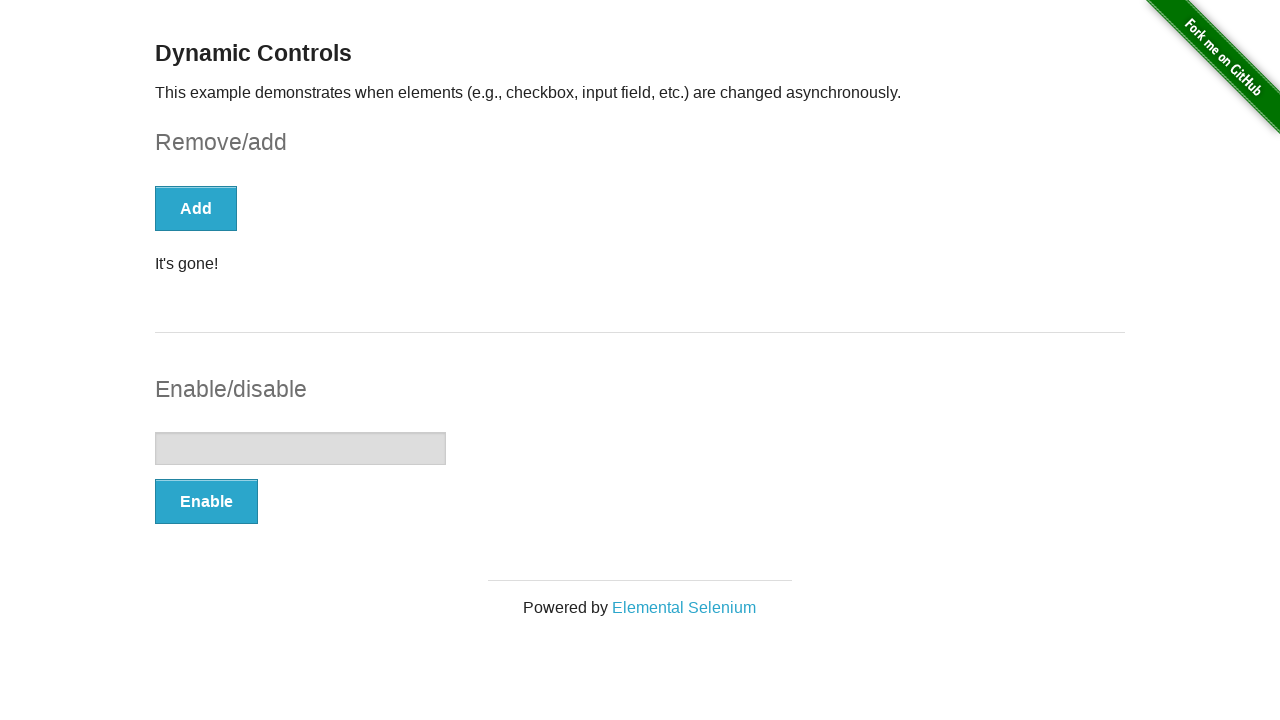